Tests the e-commerce flow of browsing phones, viewing a product, adding it to cart, and navigating to the cart page on demoblaze.com

Starting URL: https://demoblaze.com/index.html

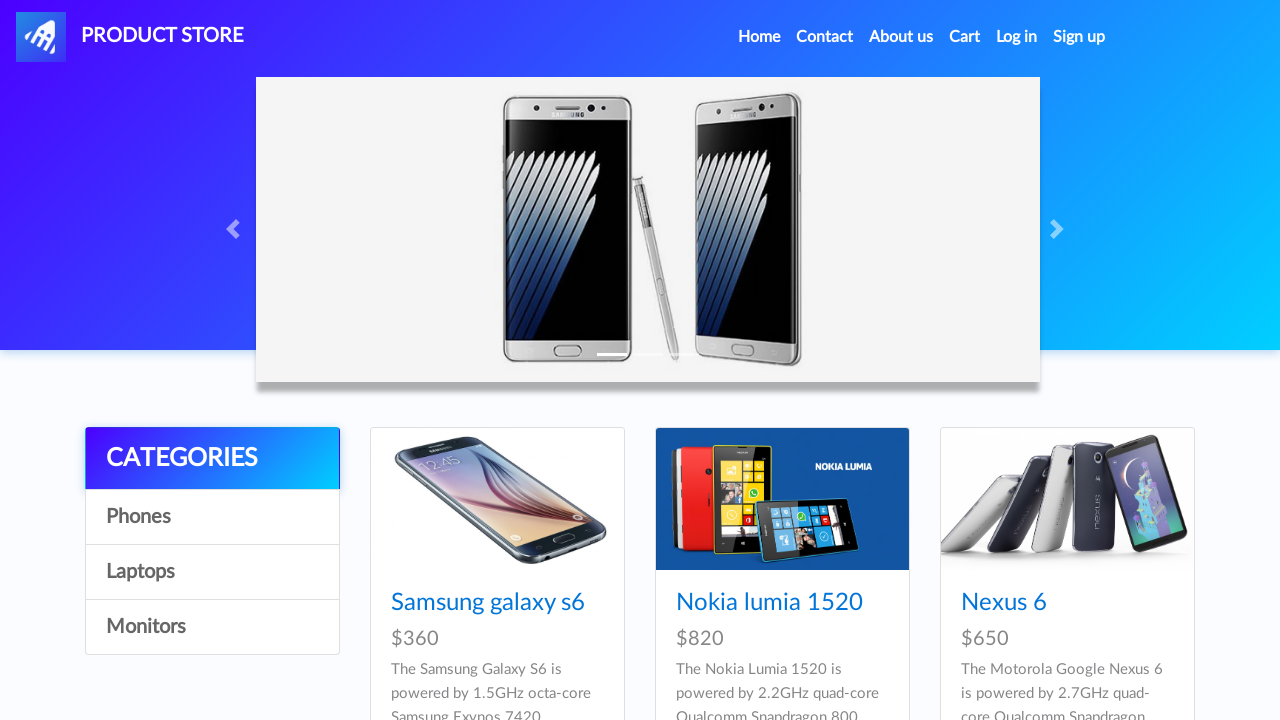

Clicked on Phones category at (212, 517) on xpath=//*[text() = 'Phones']
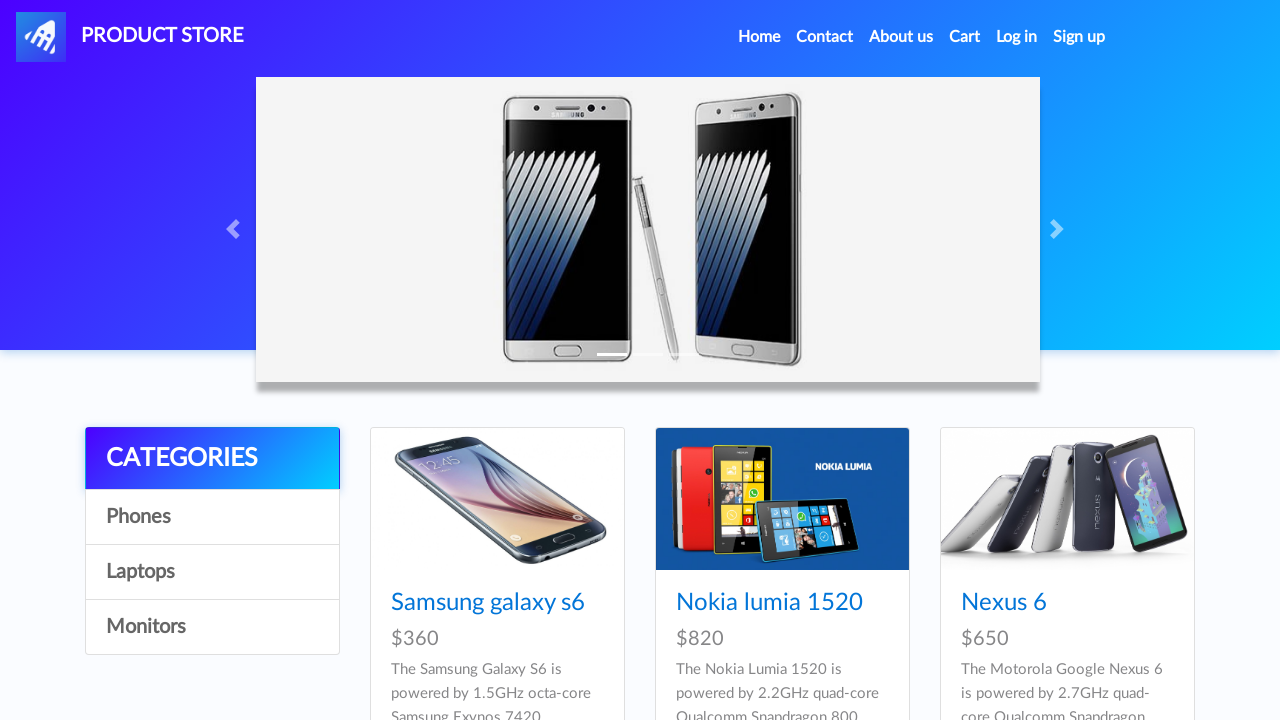

Product images loaded
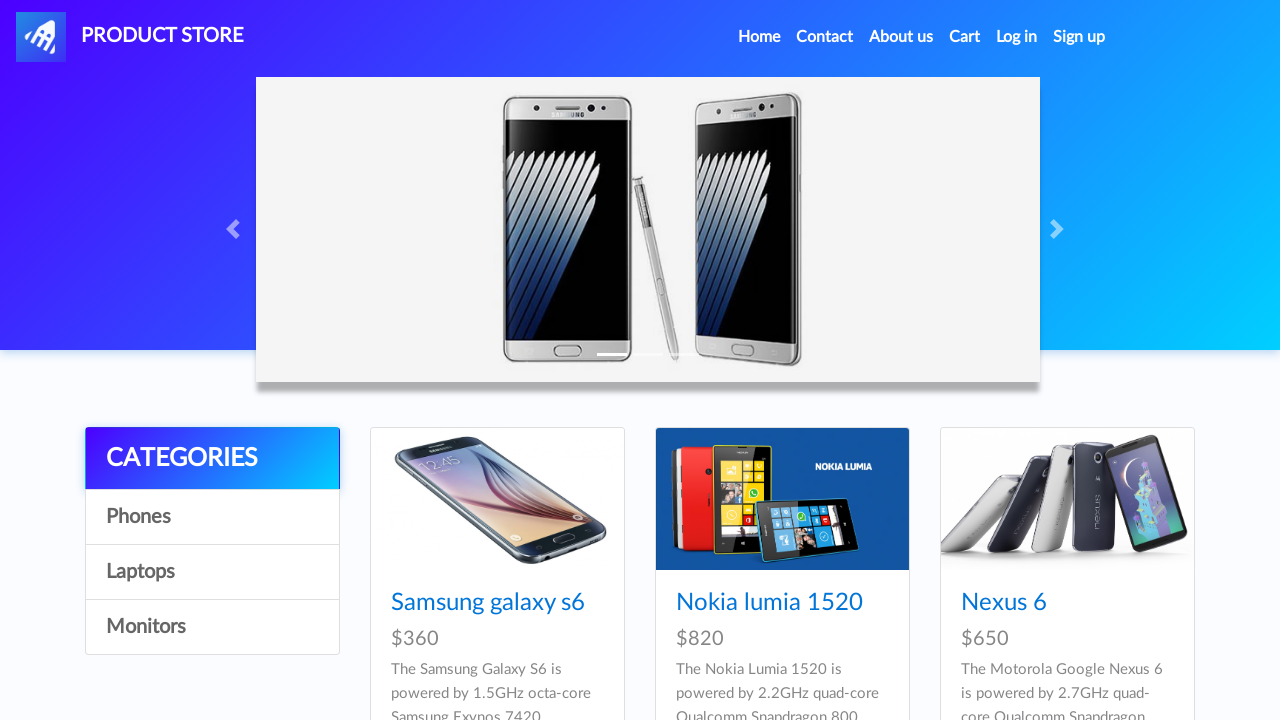

Clicked on first product image at (497, 499) on img.card-img-top.img-fluid
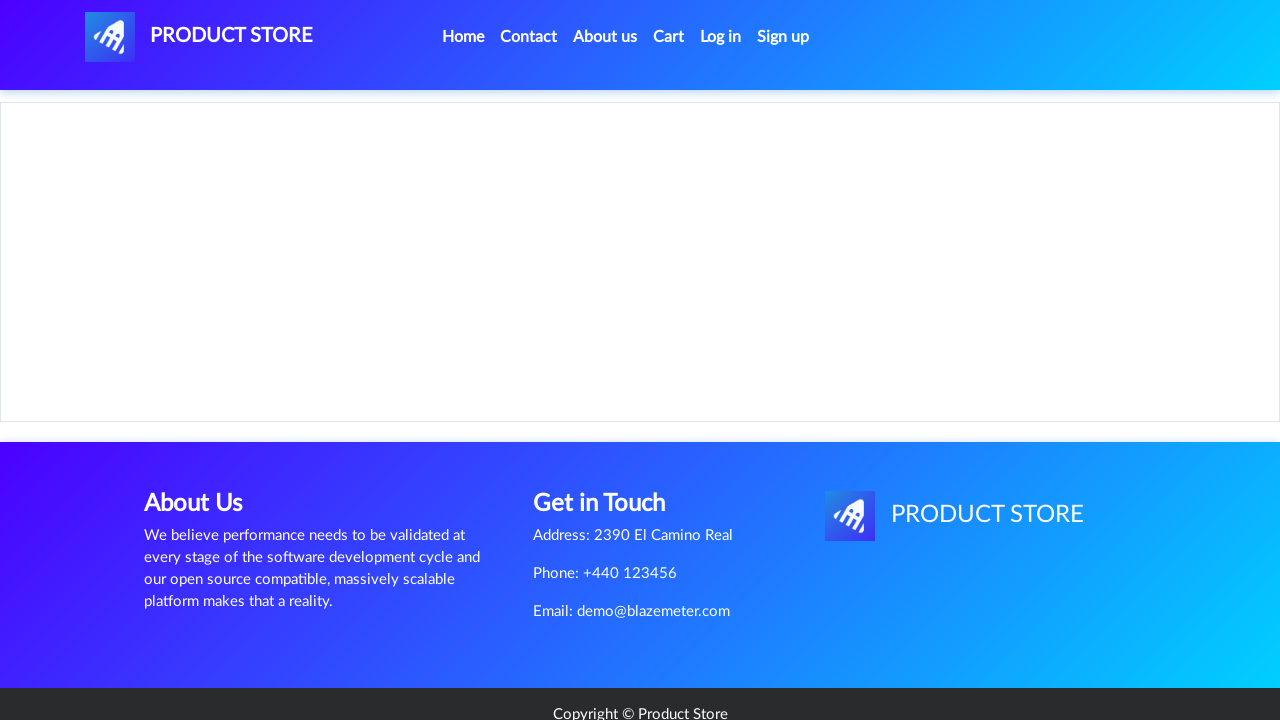

Product page loaded with Add to cart button
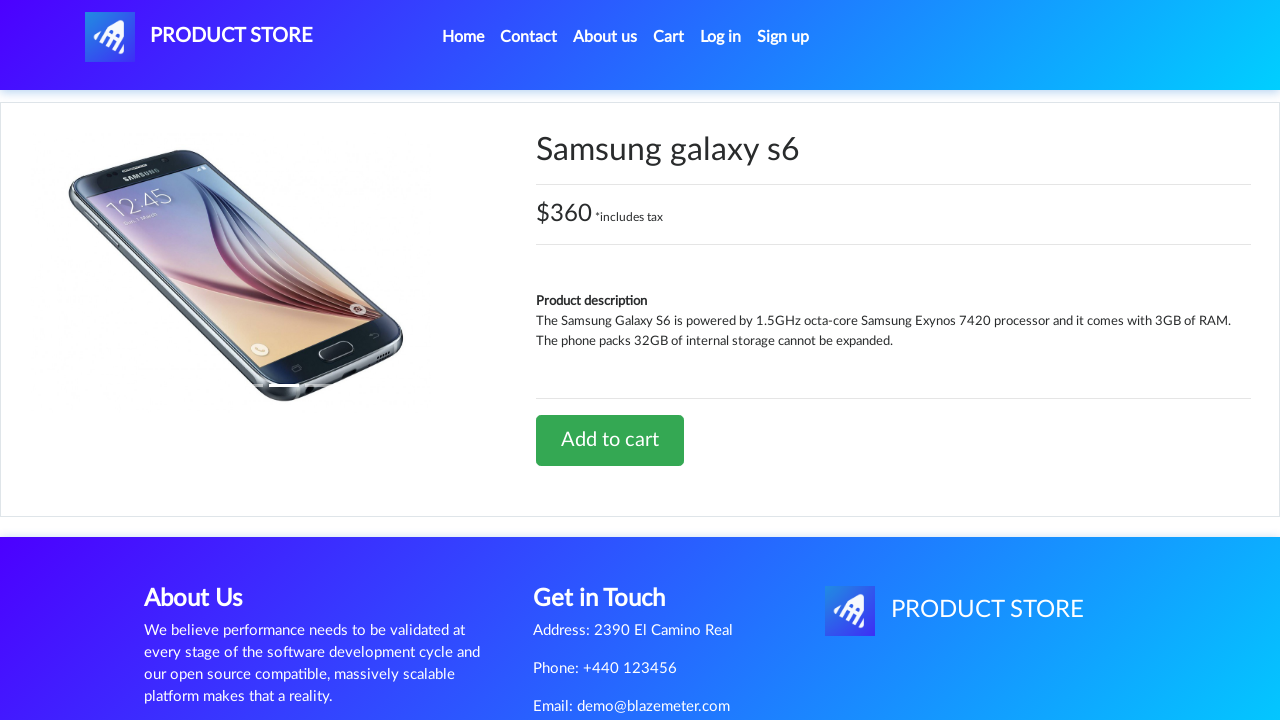

Clicked Add to cart button at (610, 440) on xpath=//*[text() = 'Add to cart']
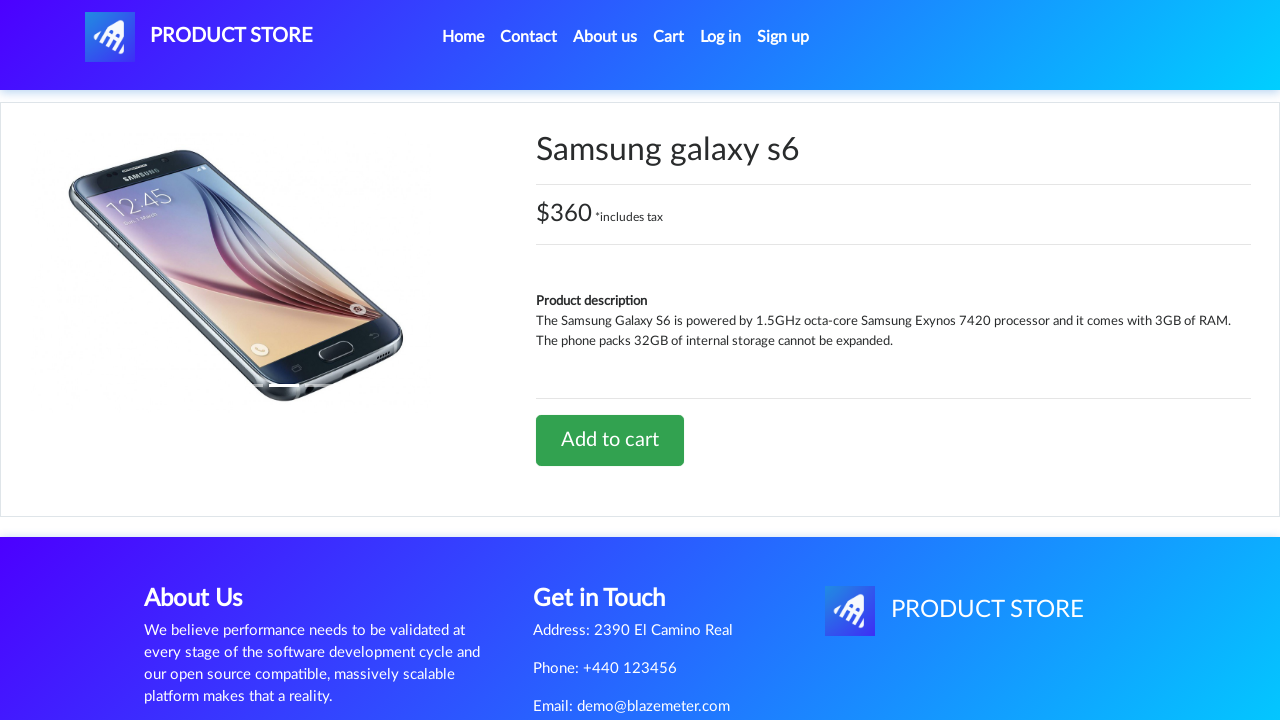

Set up dialog handler to accept alerts
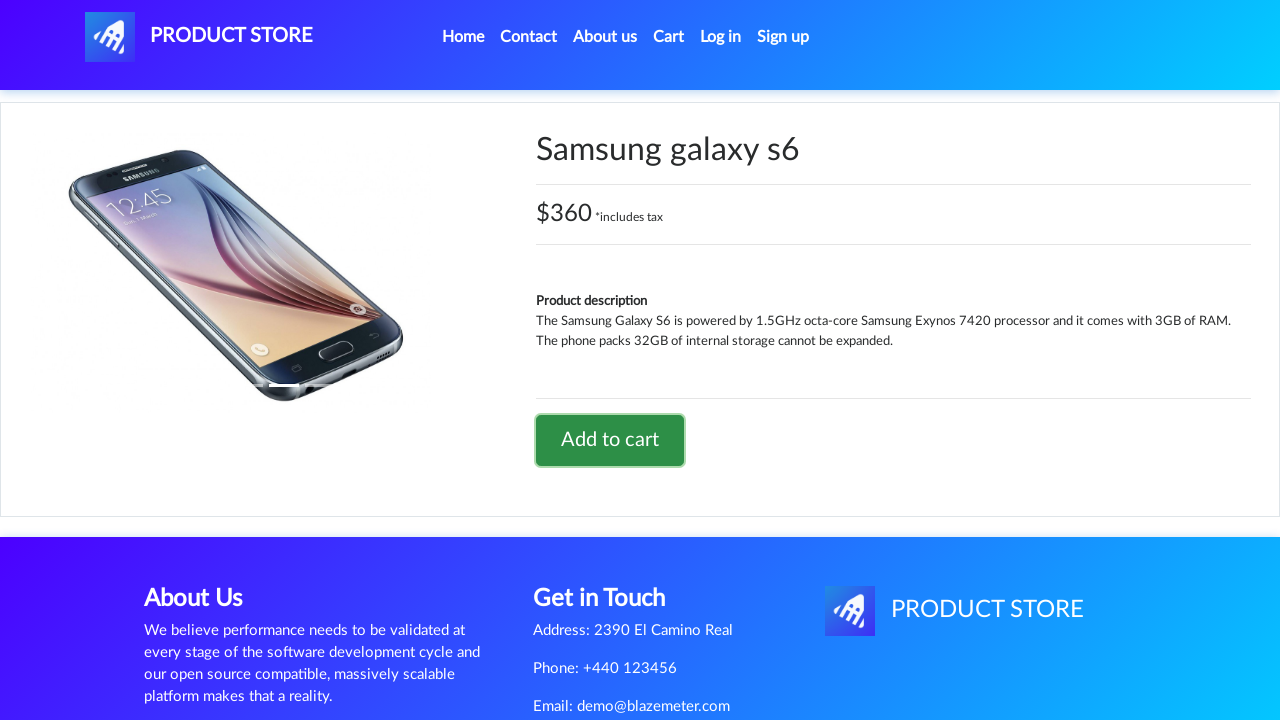

Waited for alert confirmation
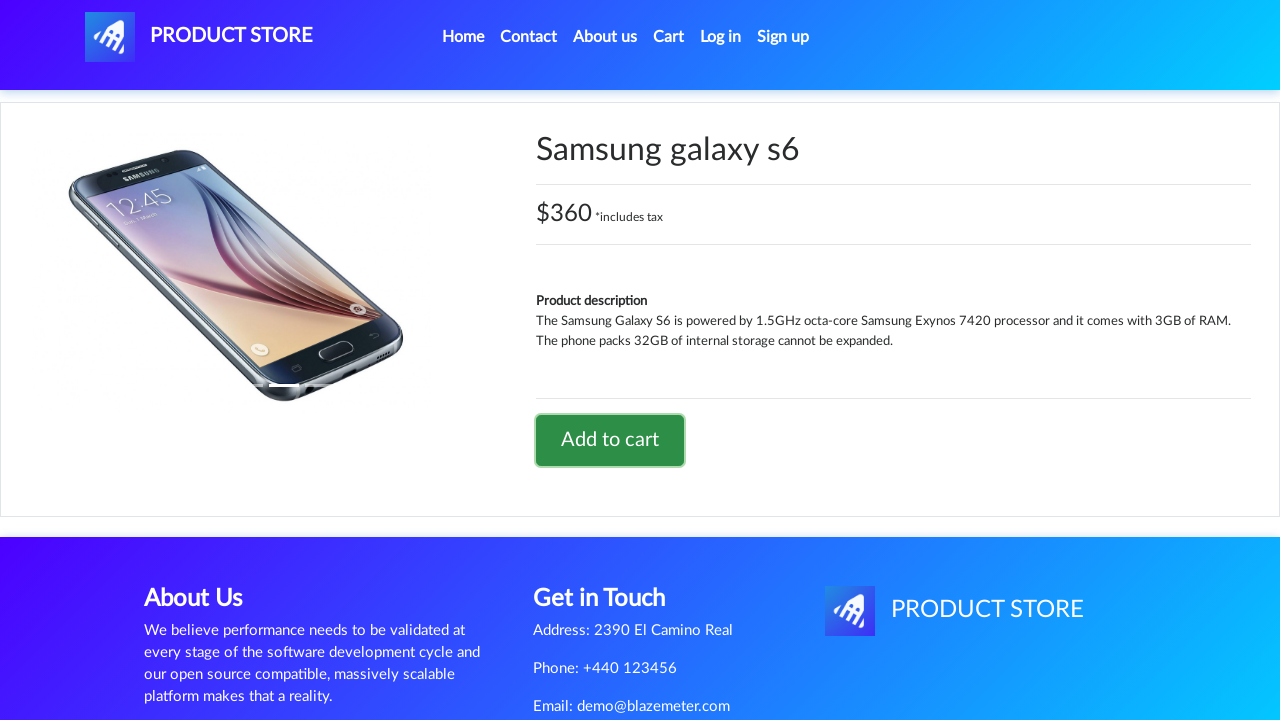

Clicked on Cart navigation link at (669, 37) on xpath=//*[text() = 'Cart']
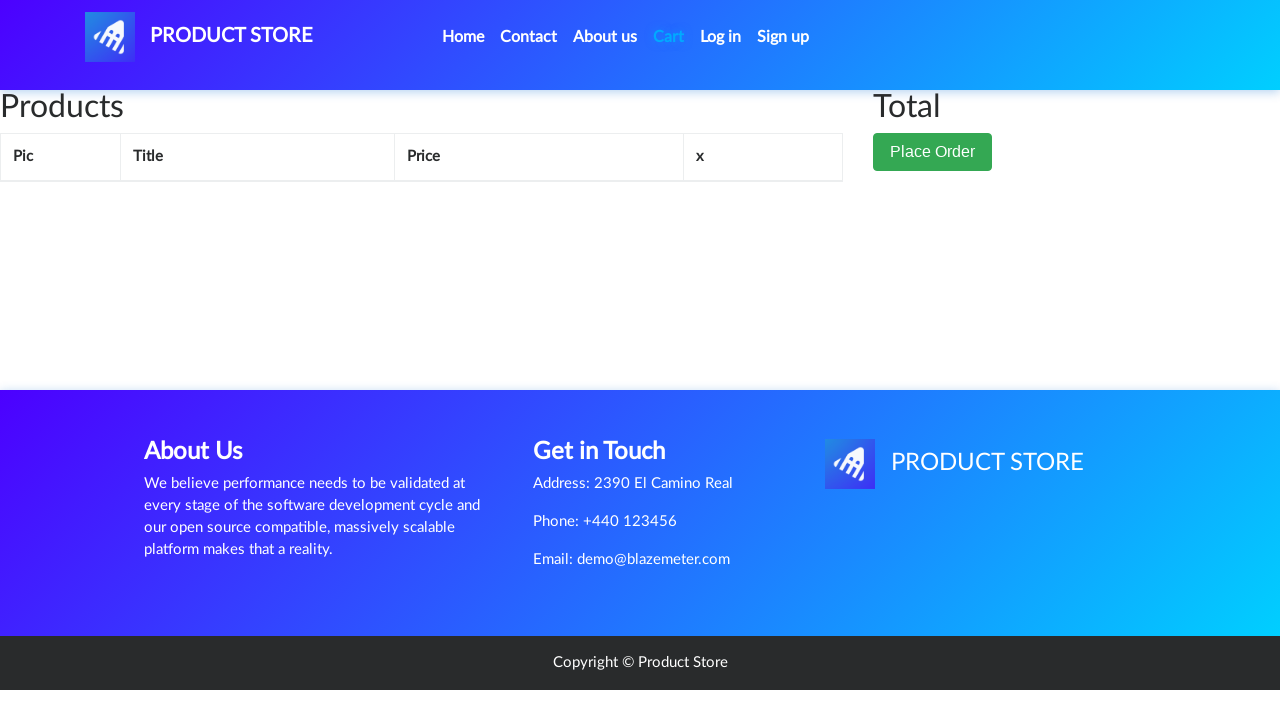

Cart page loaded with cart items table
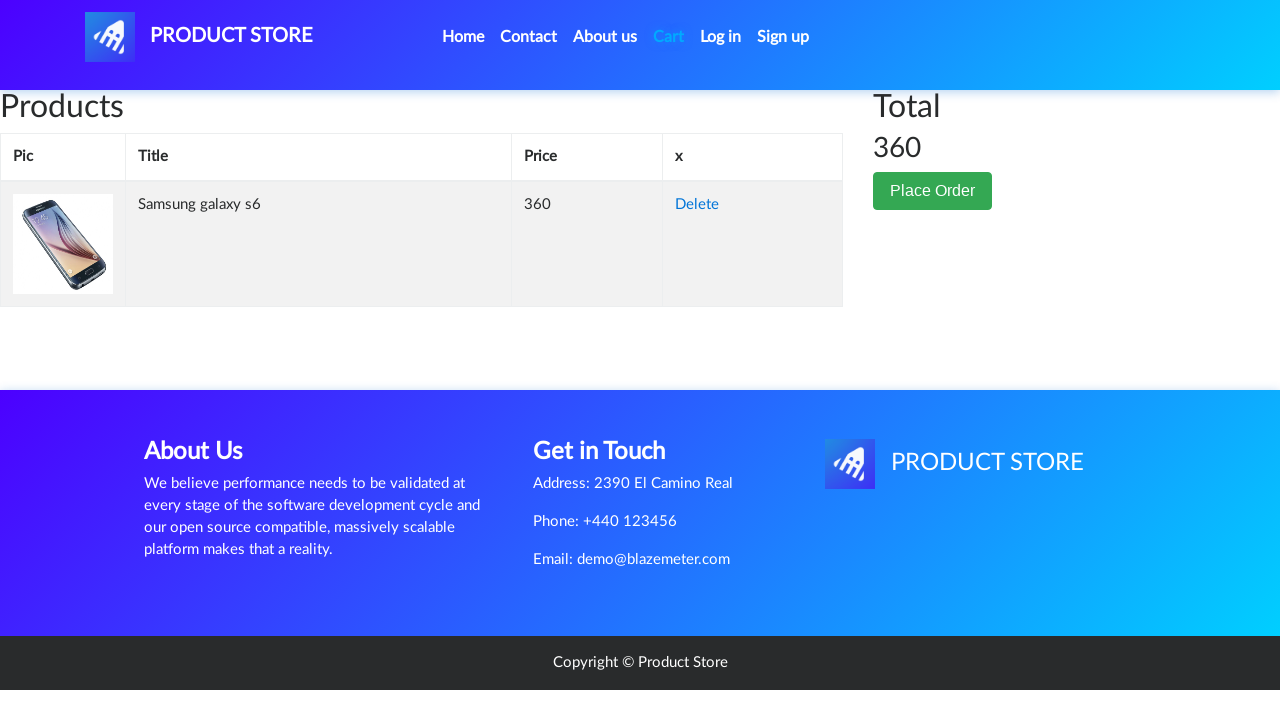

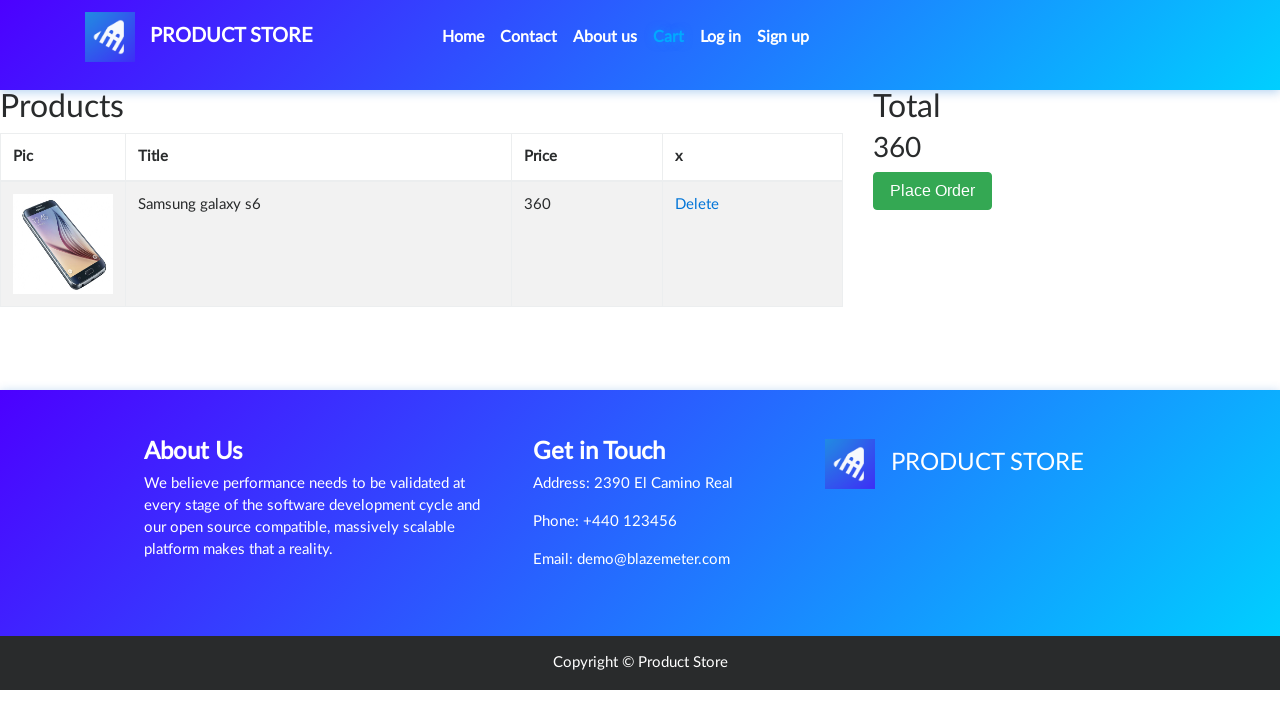